Tests window handling by clicking a link to open a new window and verifying the title changes

Starting URL: https://testcenter.techproeducation.com/index.php?page=multiple-windows

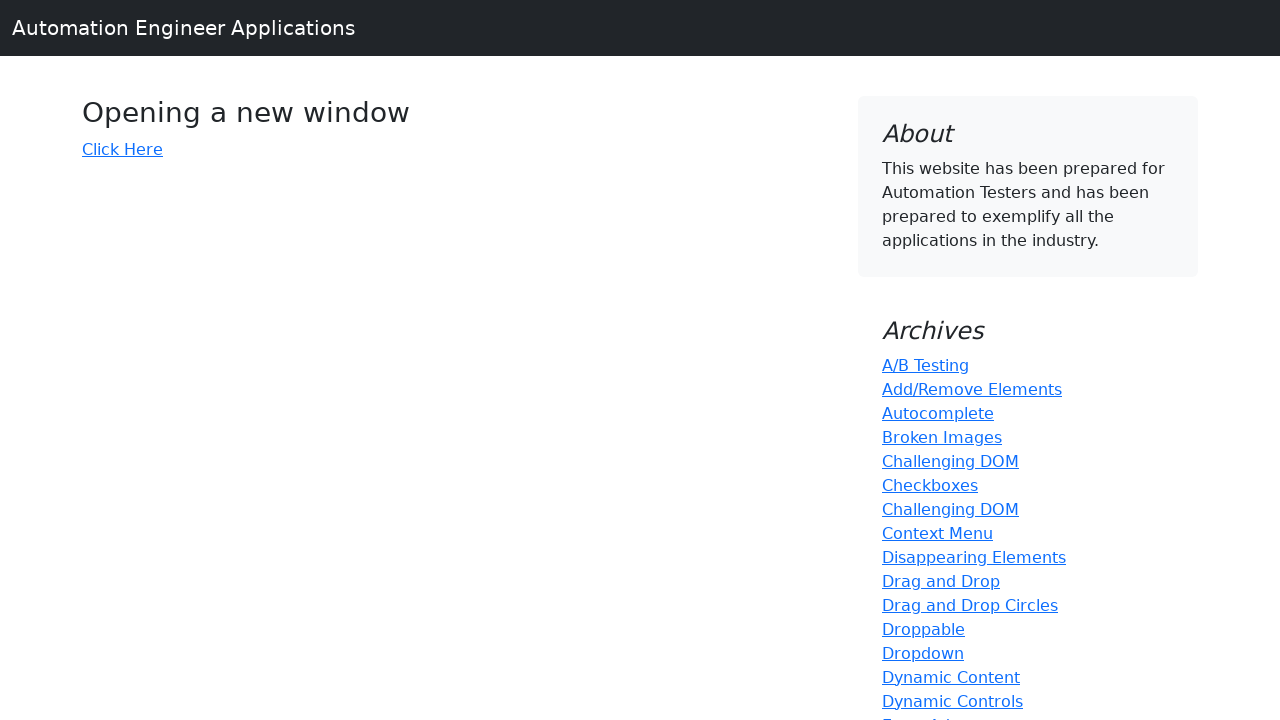

Verified initial page title is 'Windows'
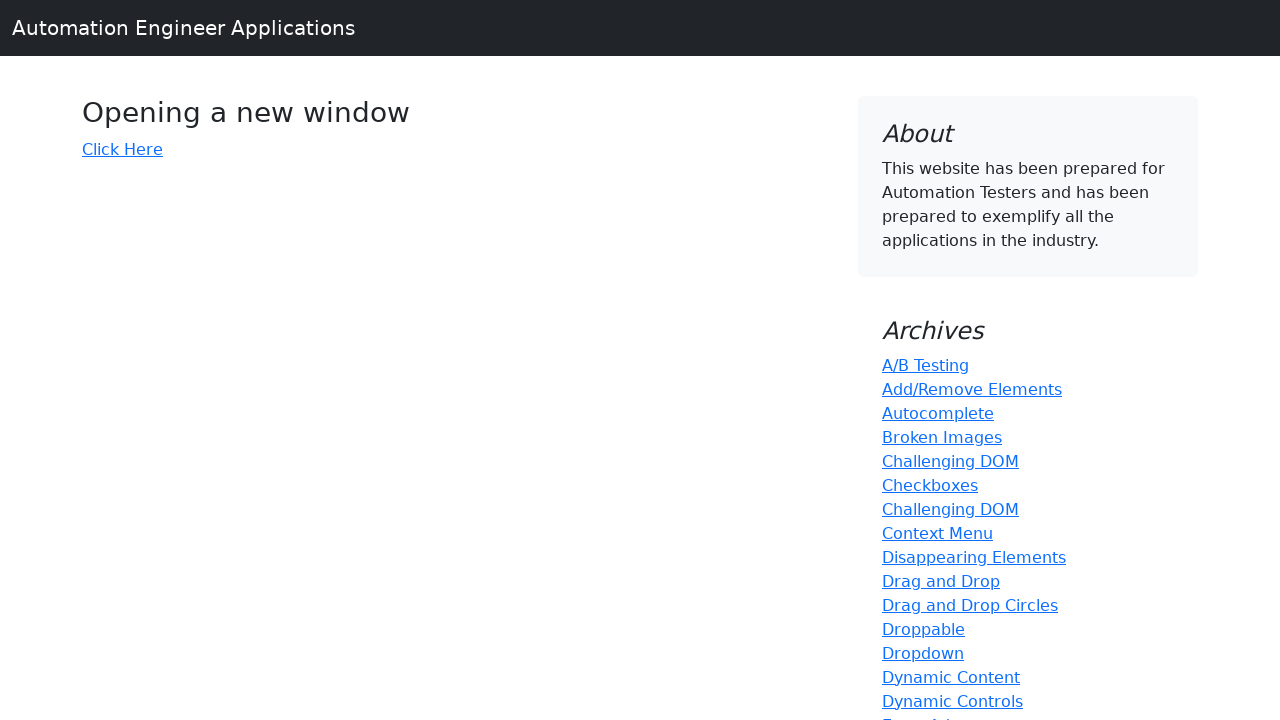

Clicked 'Click Here' link to open new window at (122, 149) on text='Click Here'
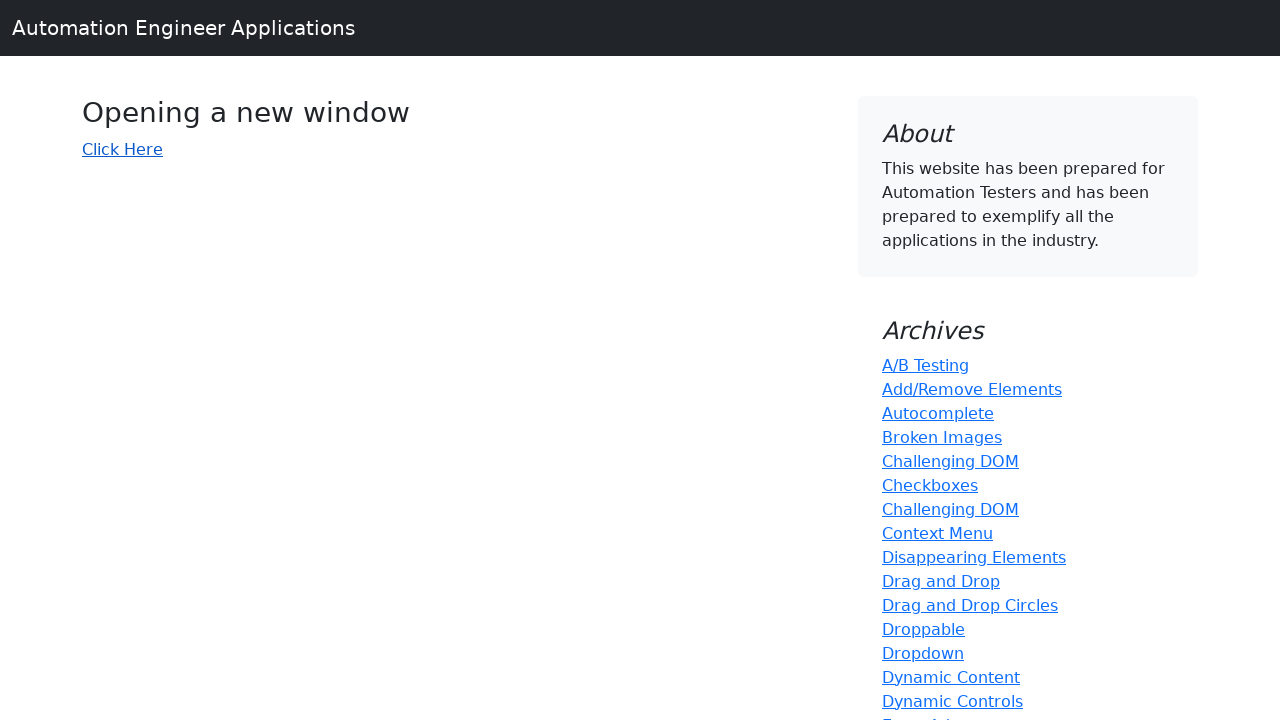

New window popup captured and stored
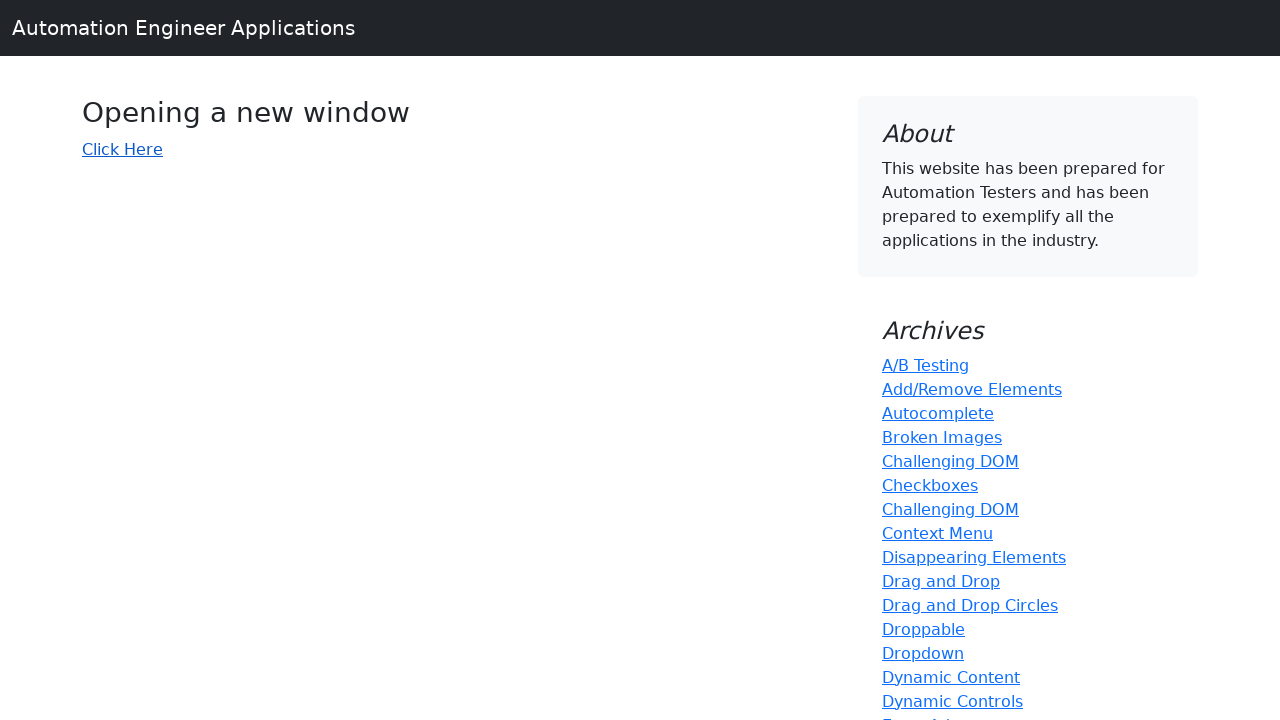

Verified new window title is 'New Window'
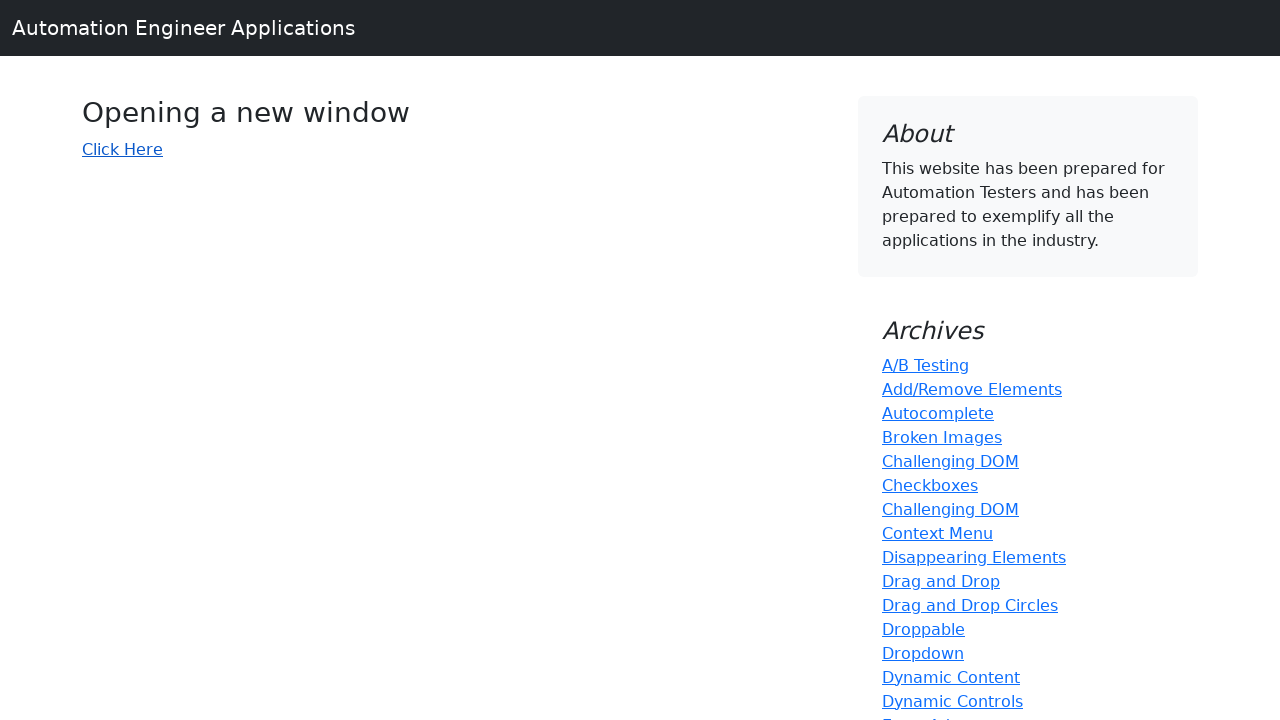

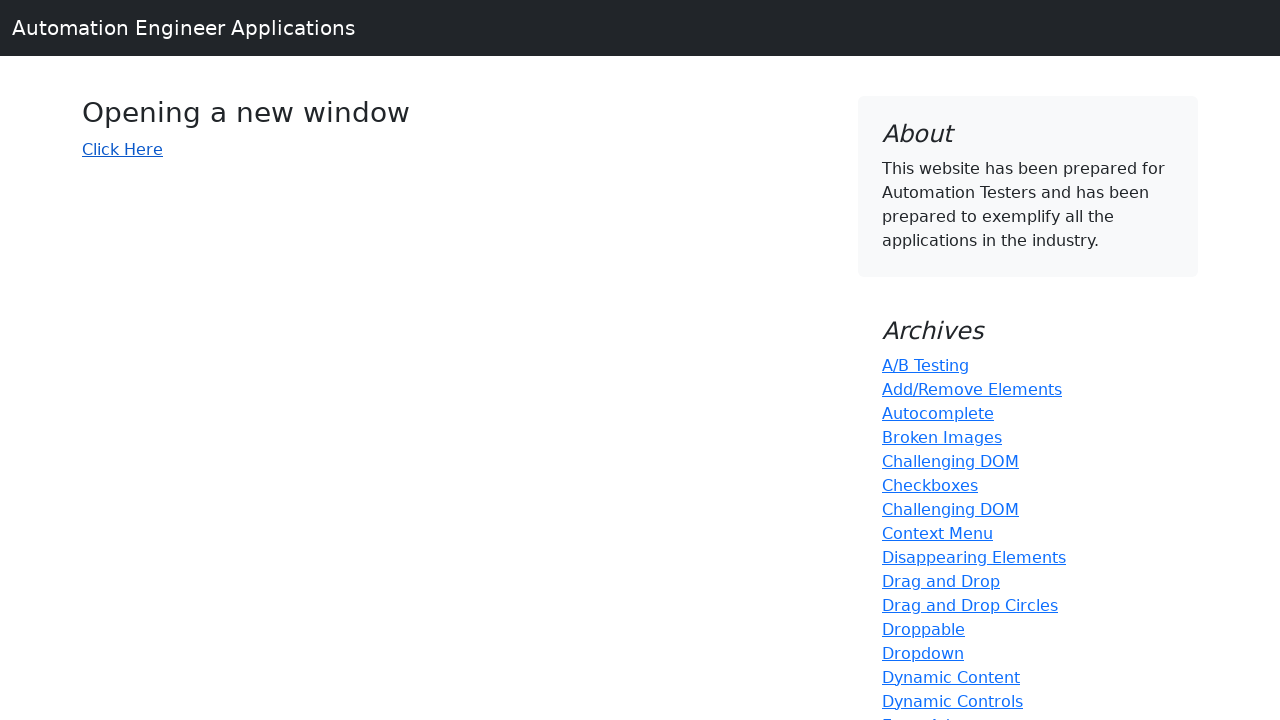